Tests device emulation by configuring mobile viewport settings (iPhone 6 dimensions) and user agent, then navigating to a page and verifying the page title contains expected text.

Starting URL: https://bonigarcia.dev/selenium-webdriver-java/

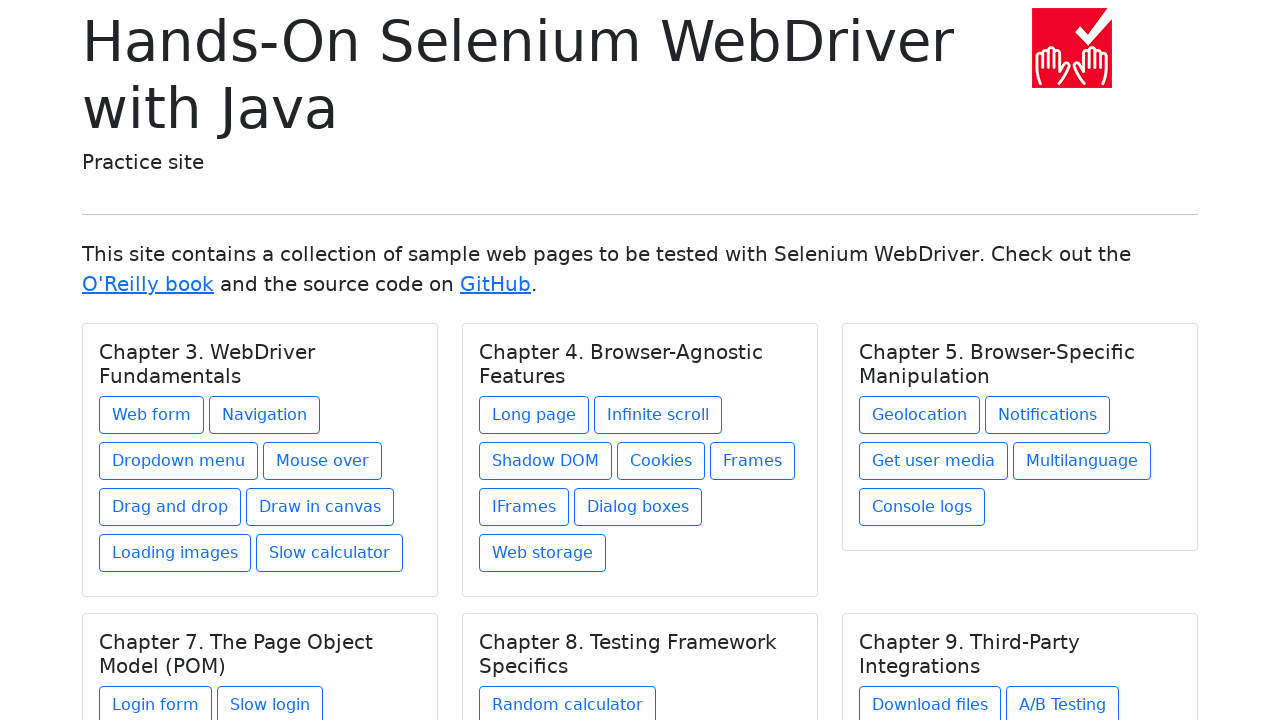

Set viewport to iPhone 6 dimensions (375x667)
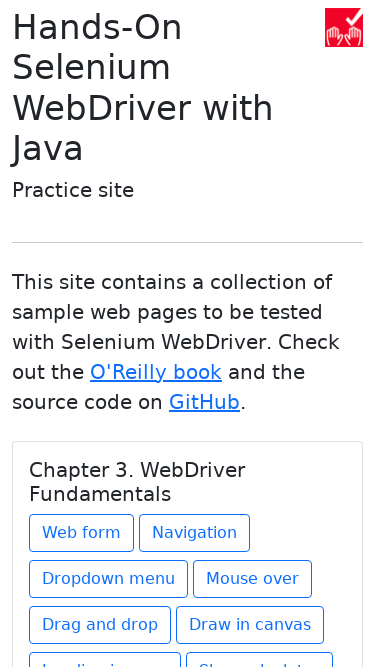

Waited for page DOM to finish loading
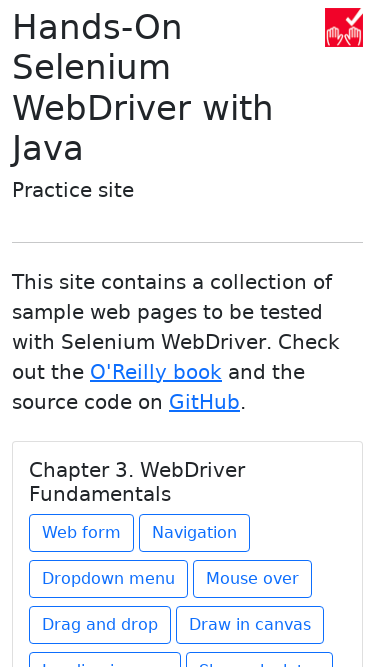

Retrieved page title: Hands-On Selenium WebDriver with Java
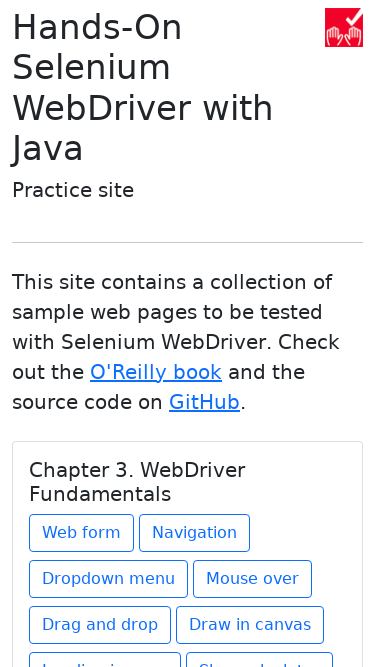

Verified page title contains 'Selenium WebDriver'
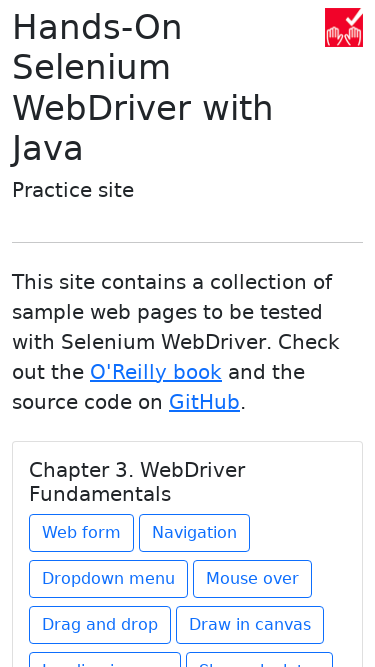

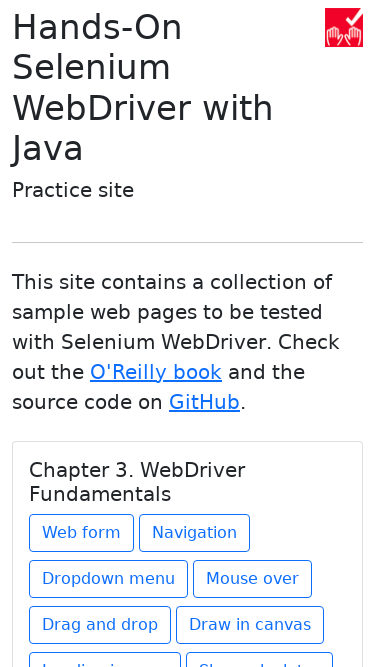